Tests accepting a confirm dialog and verifying the result message shows "Ok" was selected

Starting URL: https://demoqa.com/alerts

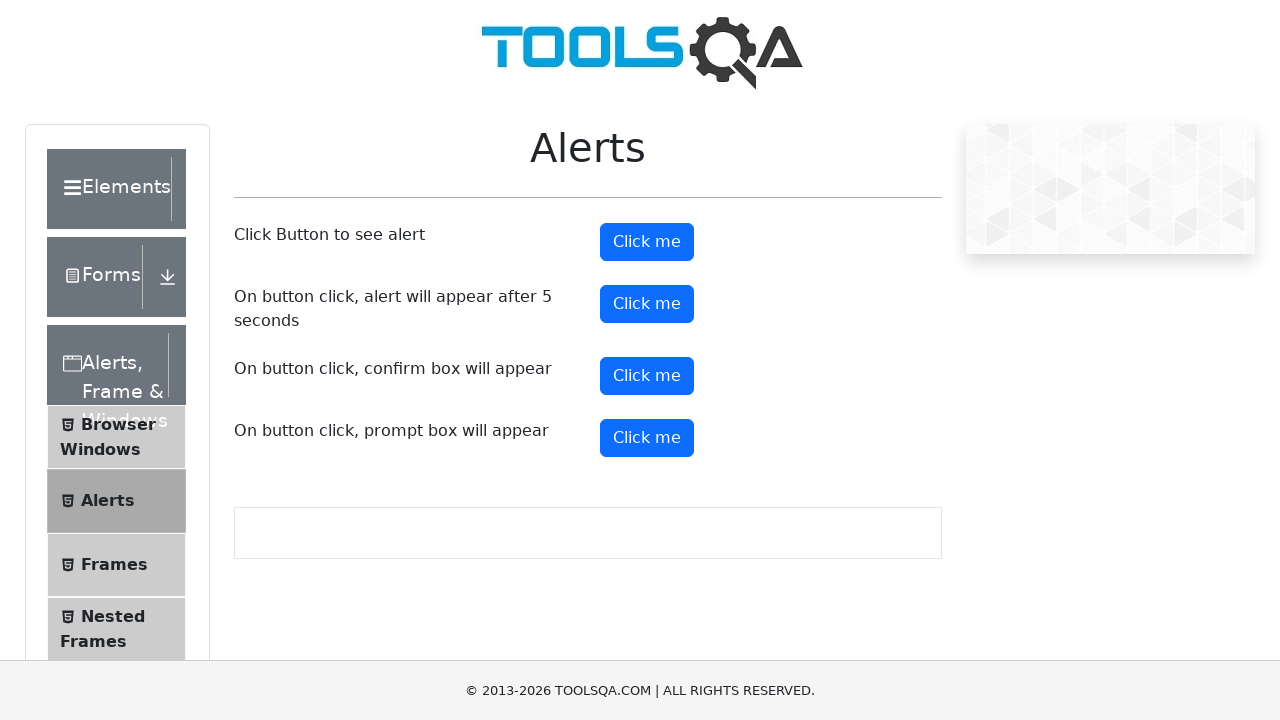

Set up dialog handler to accept confirm alerts
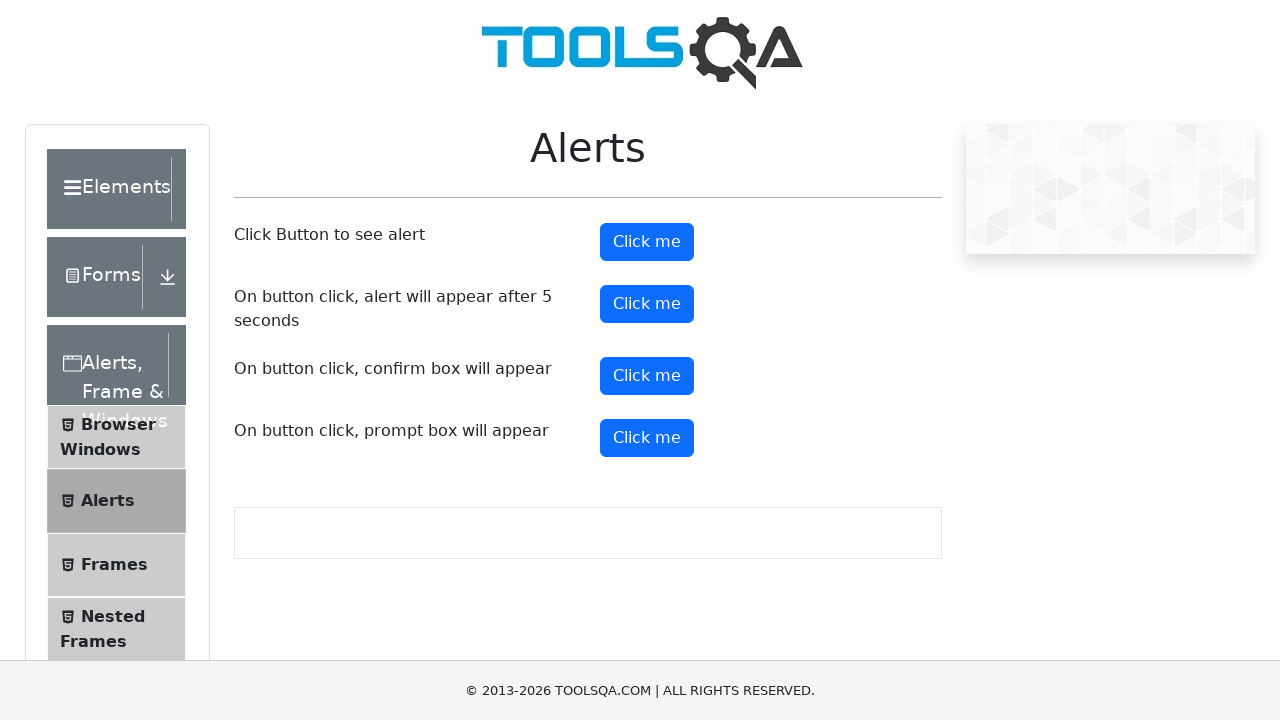

Scrolled to confirm button
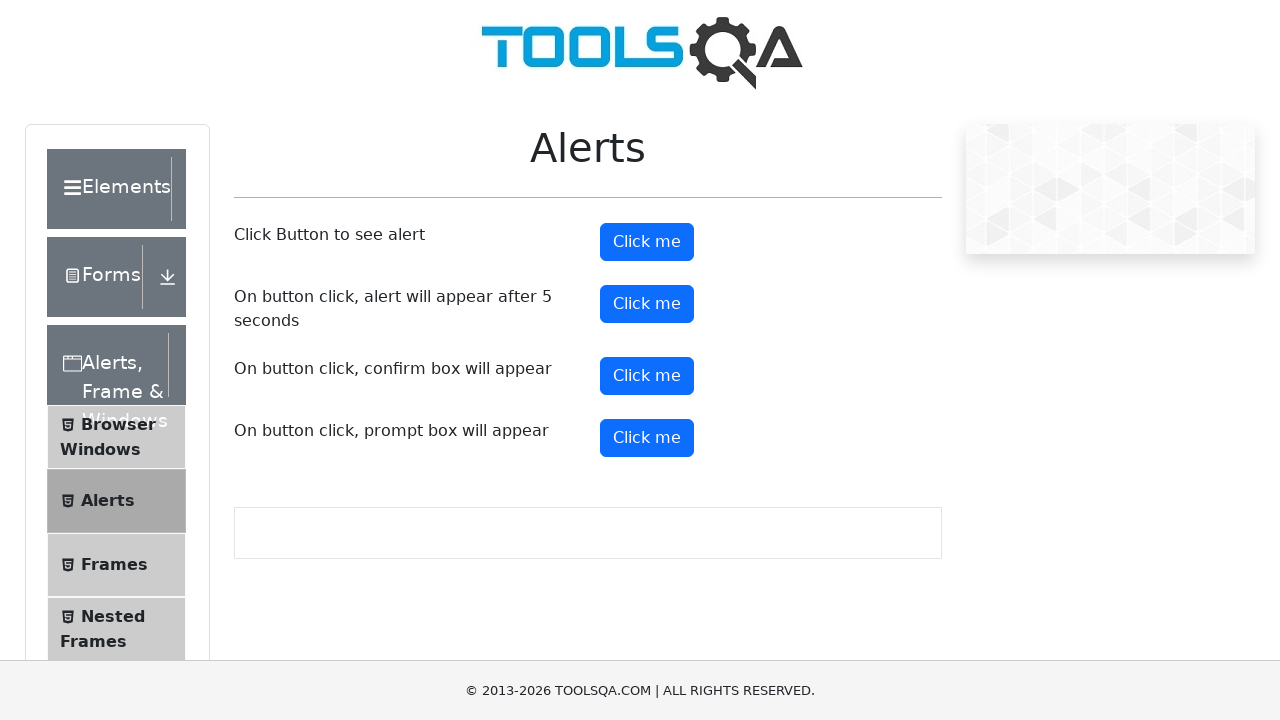

Clicked confirm button to trigger alert at (647, 376) on #confirmButton
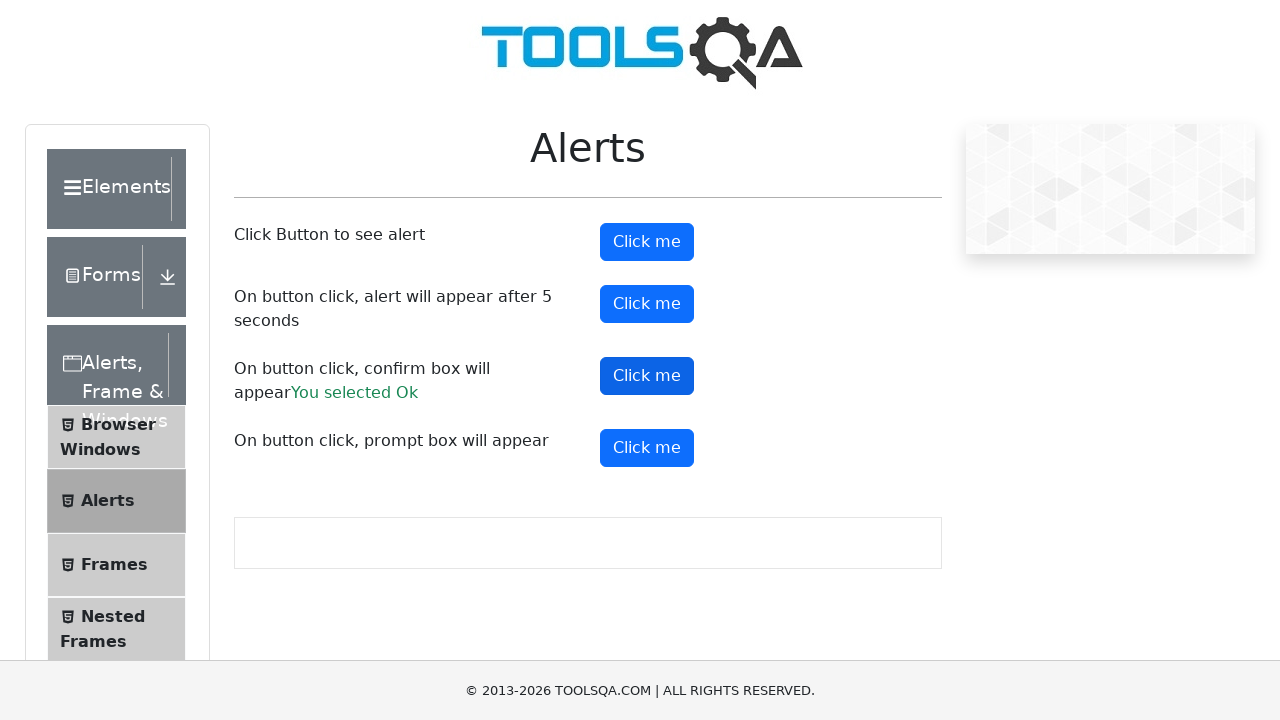

Result message appeared after accepting the confirm dialog
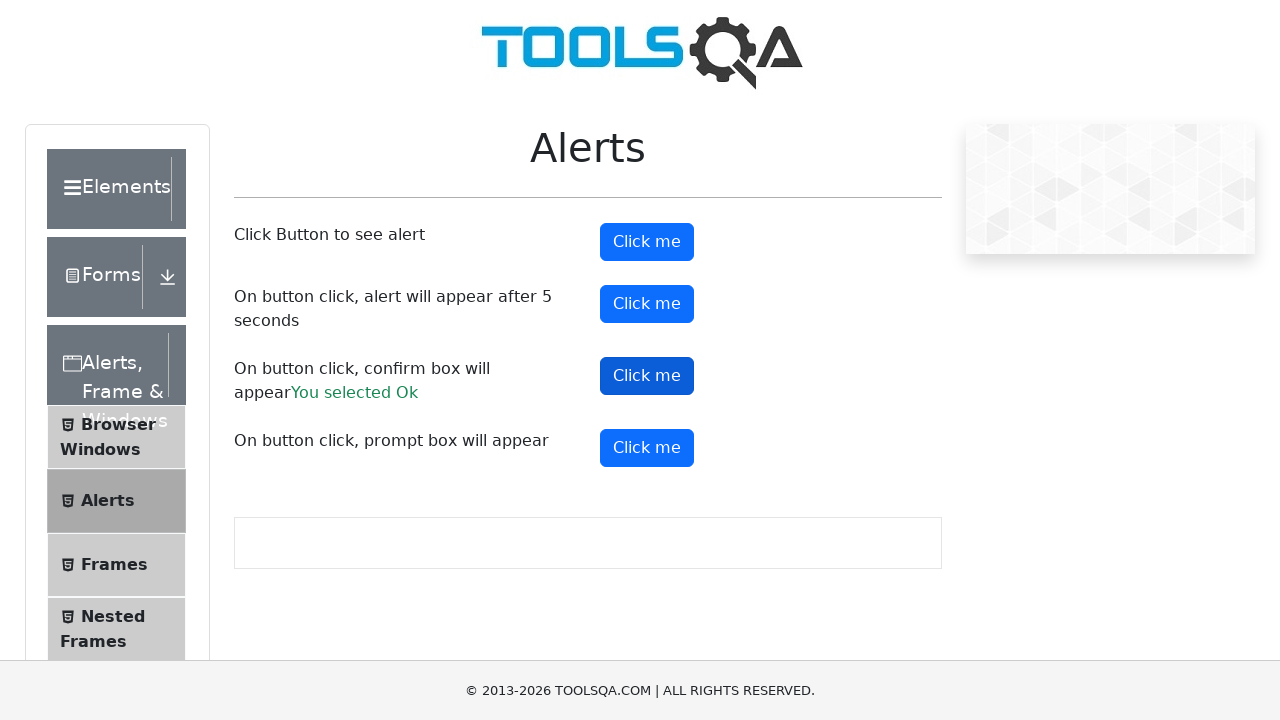

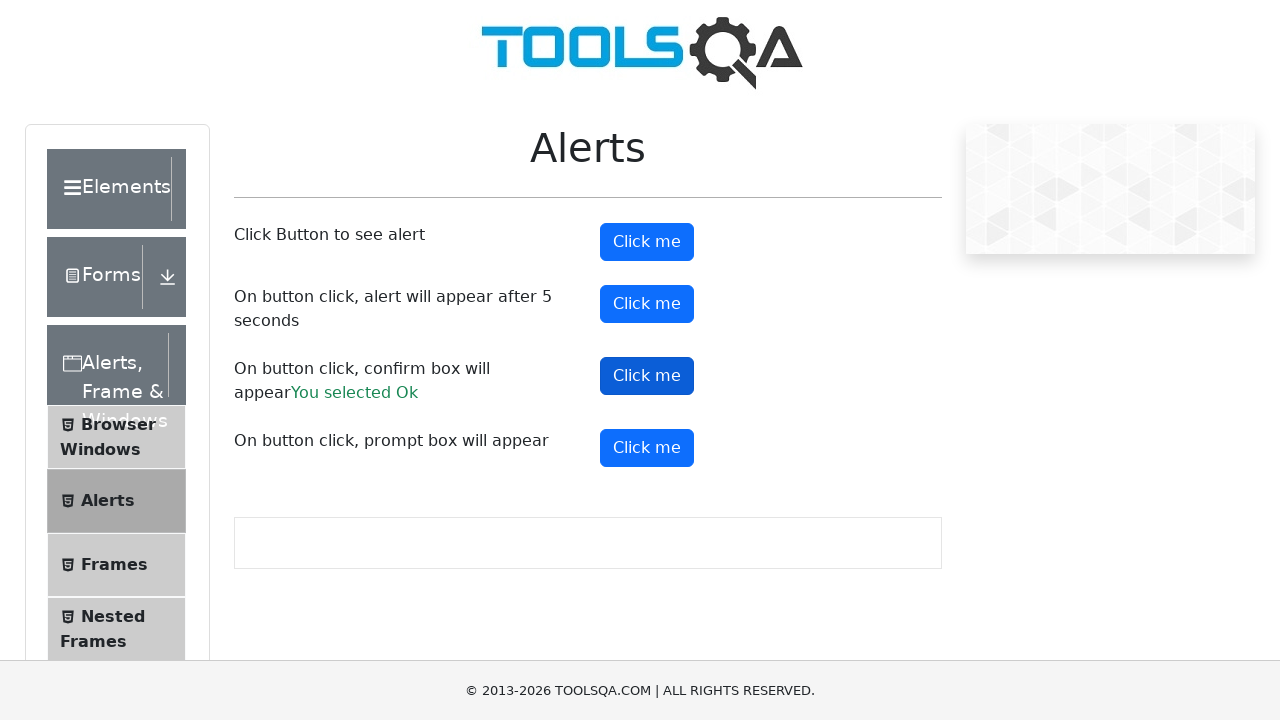